Tests that the toggle-all checkbox state updates when individual items are completed or cleared

Starting URL: https://demo.playwright.dev/todomvc

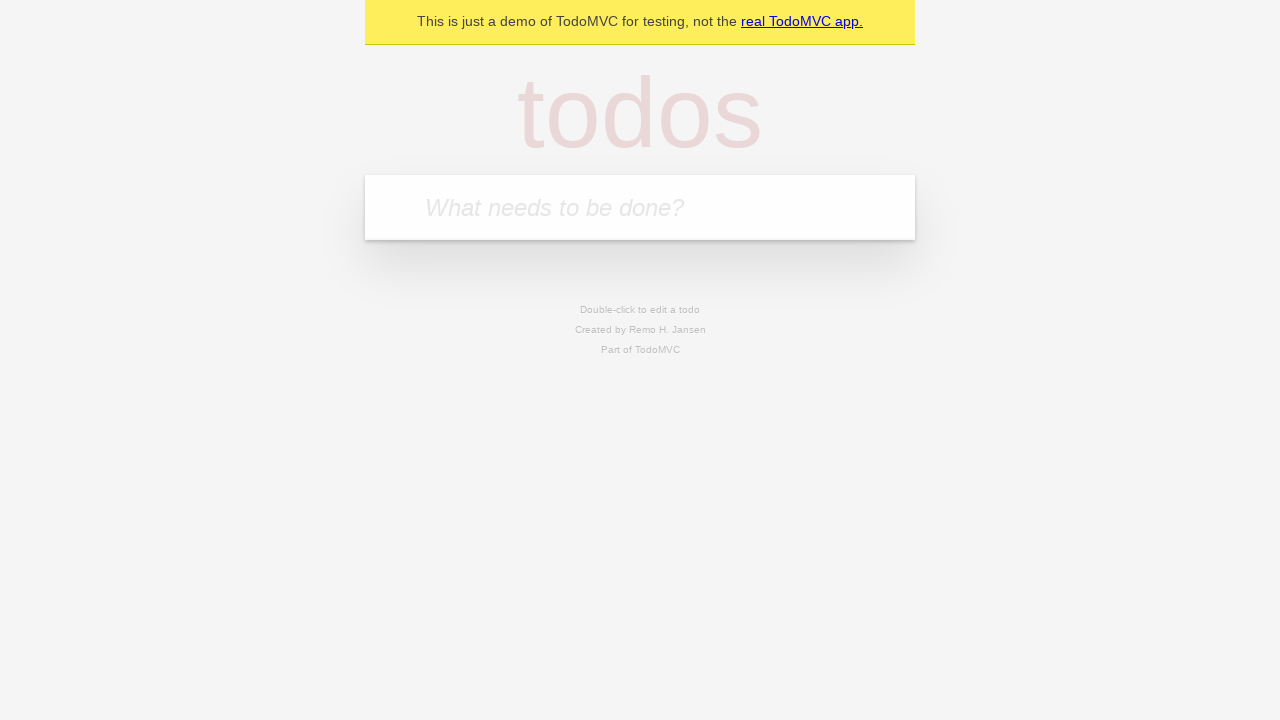

Filled new todo input with 'buy some cheese' on .new-todo
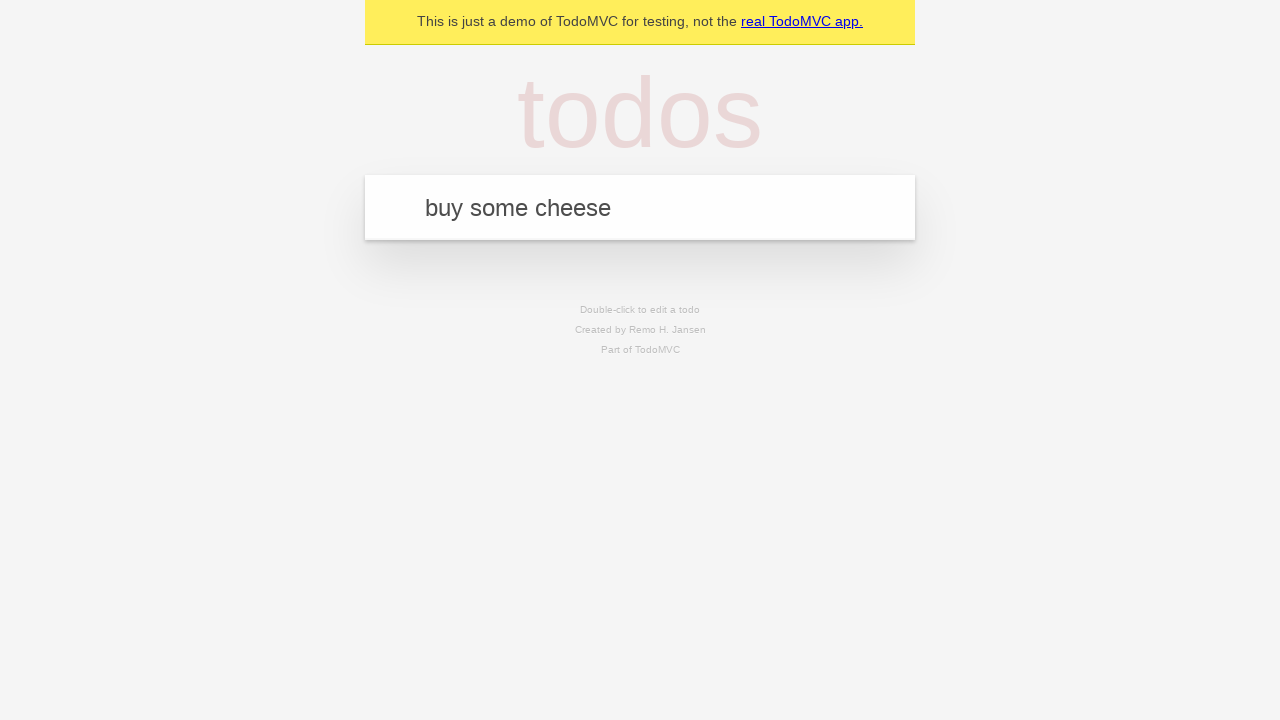

Pressed Enter to create first todo on .new-todo
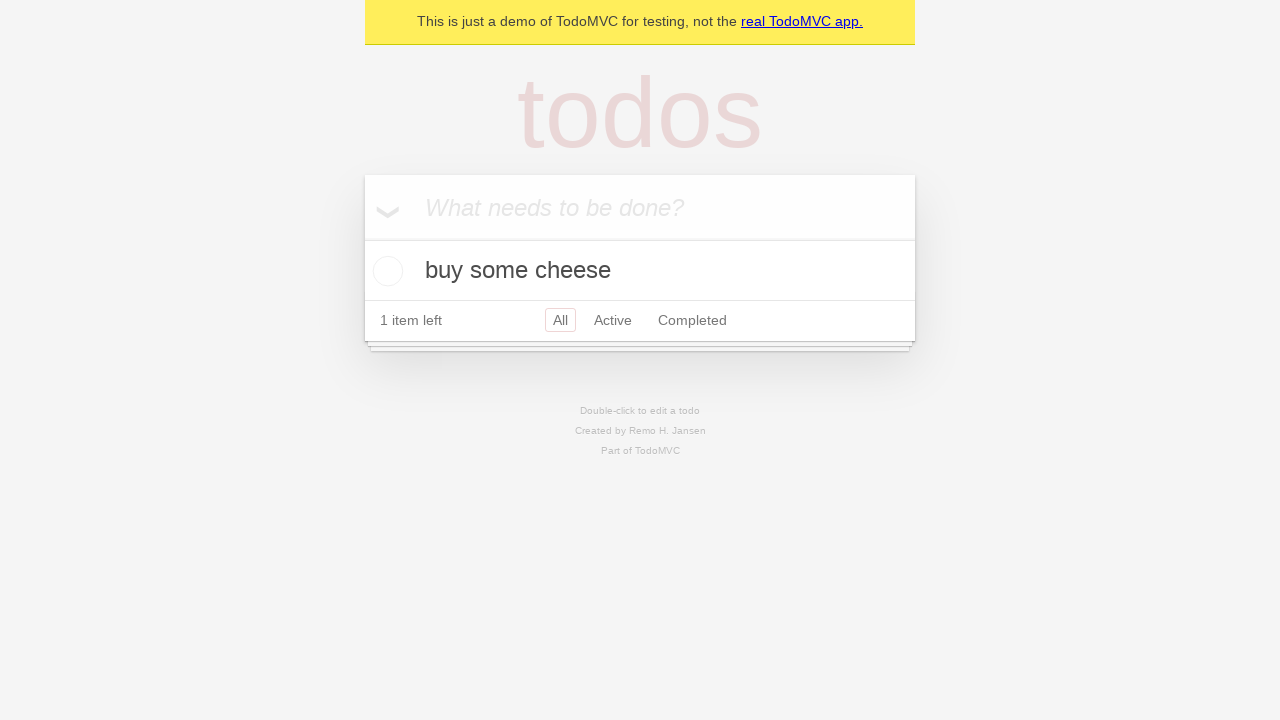

Filled new todo input with 'feed the cat' on .new-todo
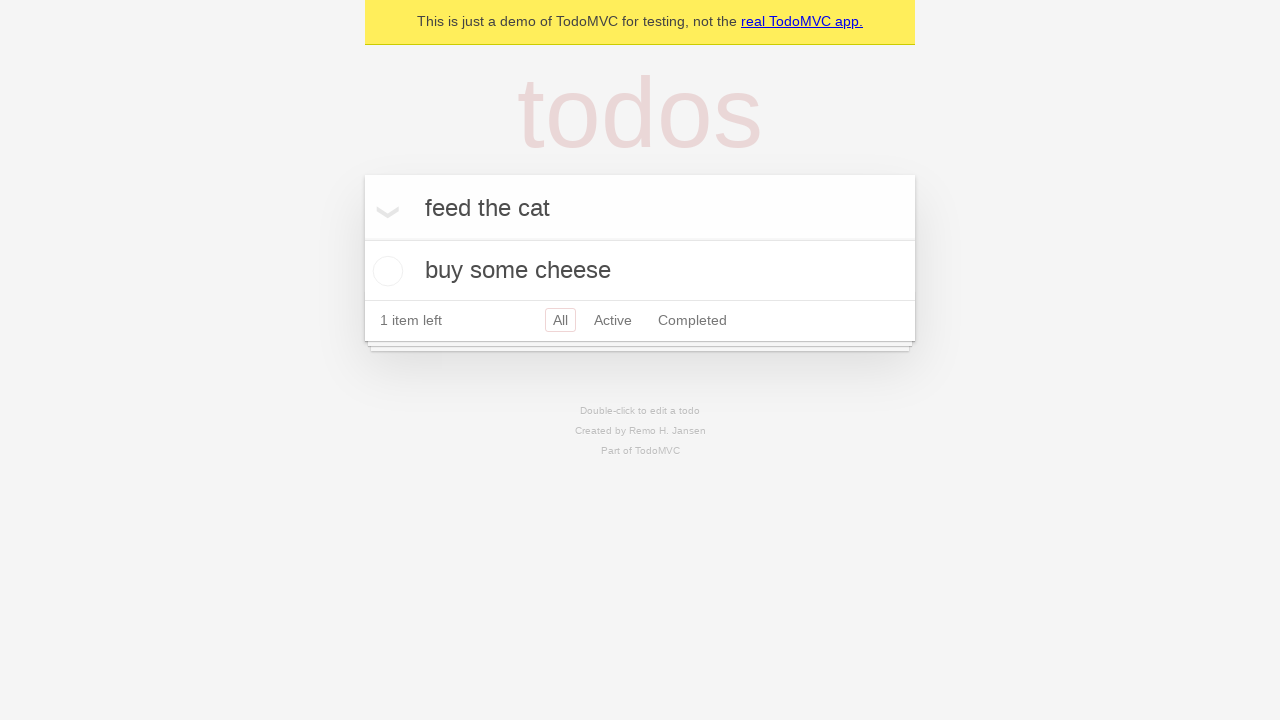

Pressed Enter to create second todo on .new-todo
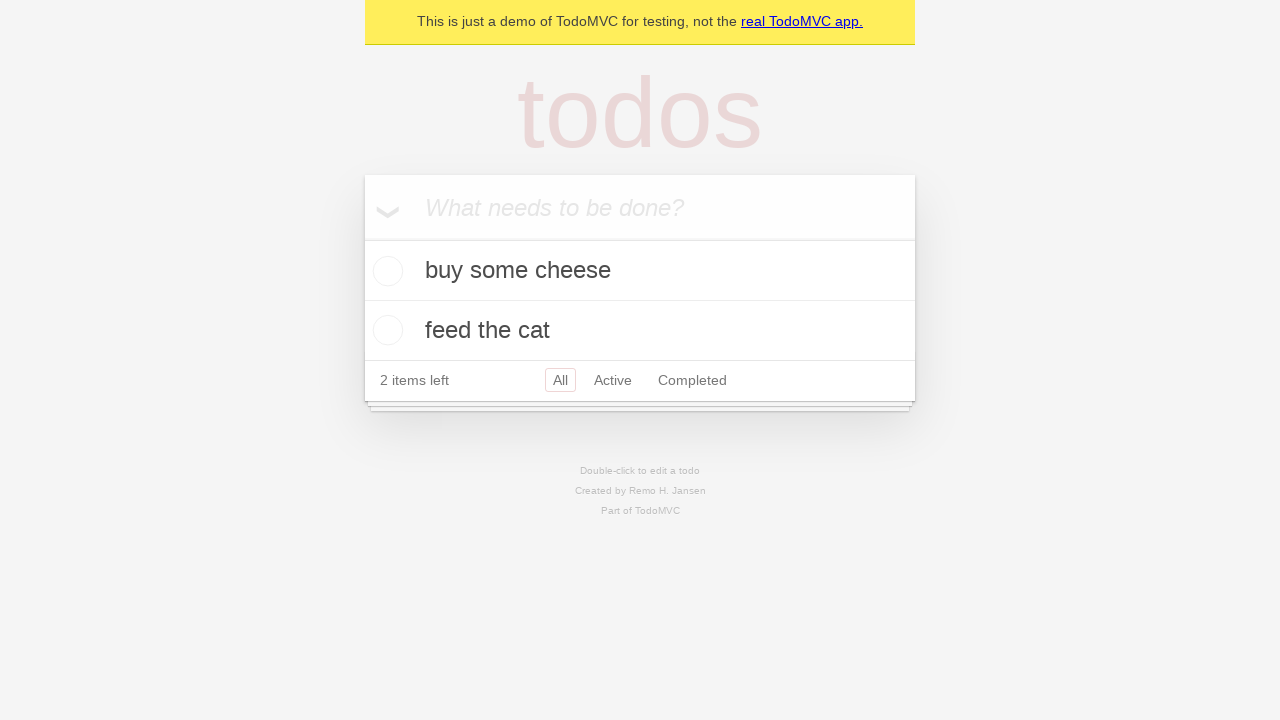

Filled new todo input with 'book a doctors appointment' on .new-todo
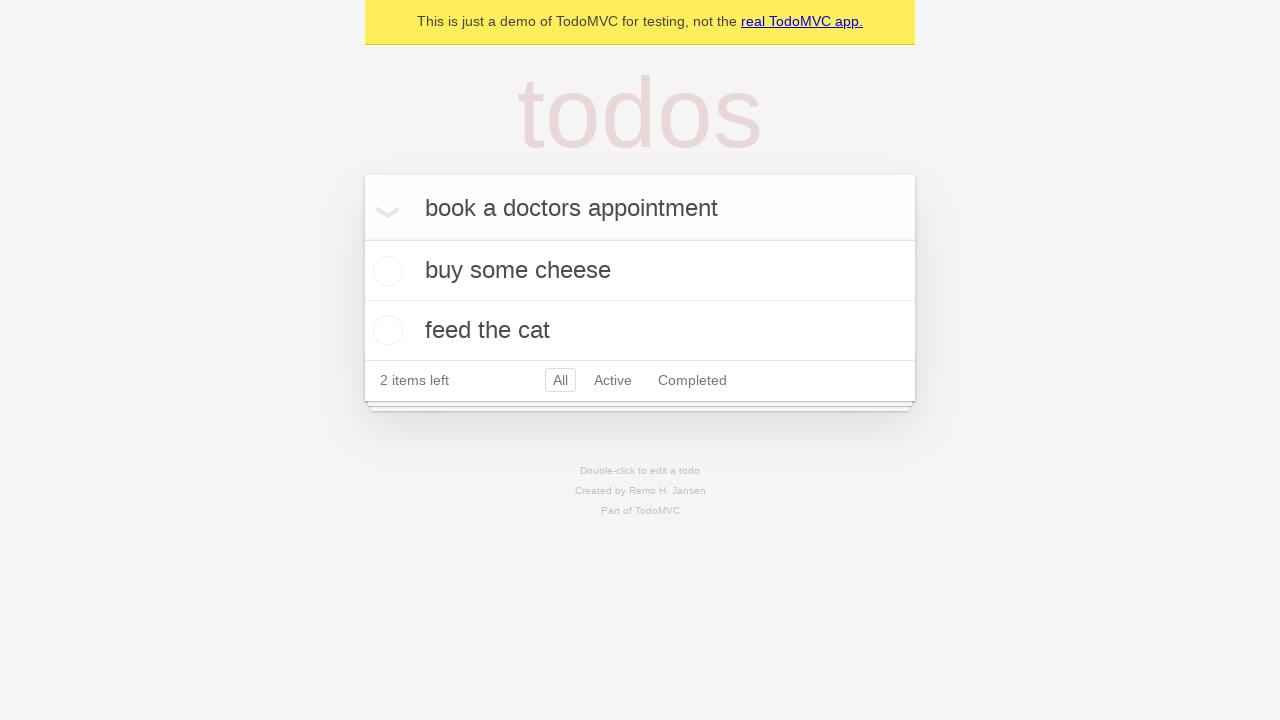

Pressed Enter to create third todo on .new-todo
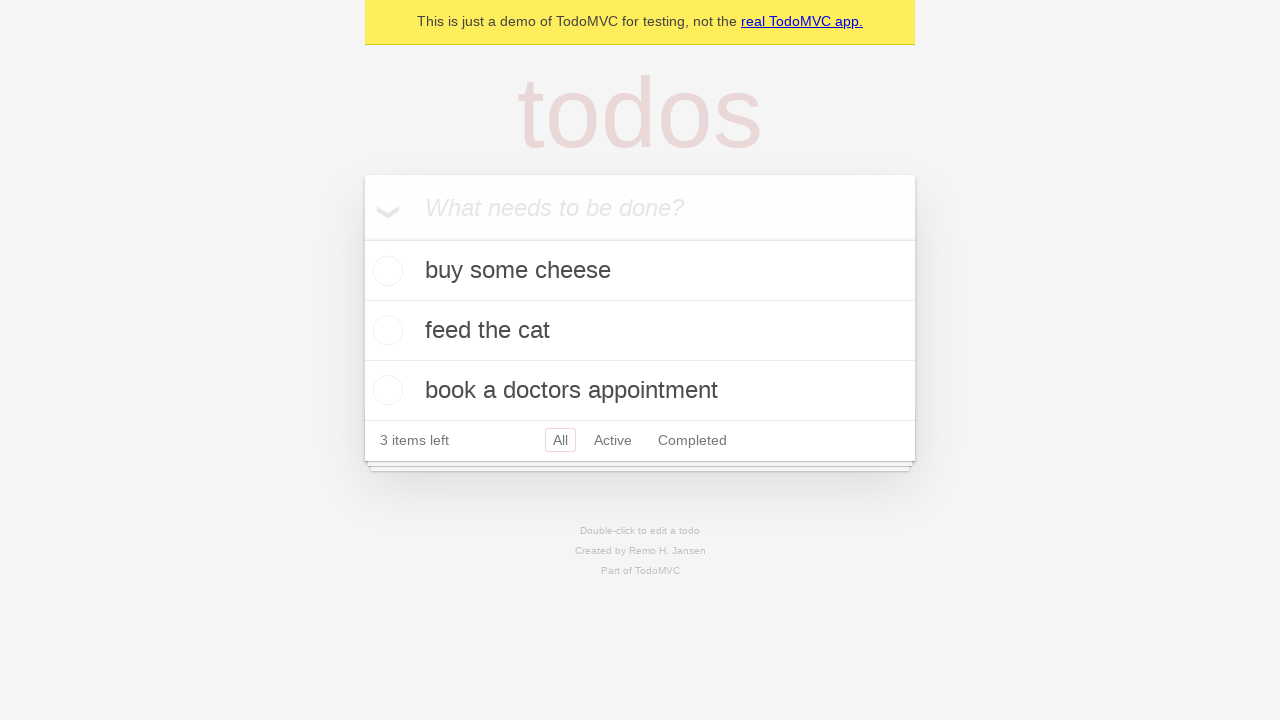

Checked toggle-all checkbox to complete all items at (362, 238) on .toggle-all
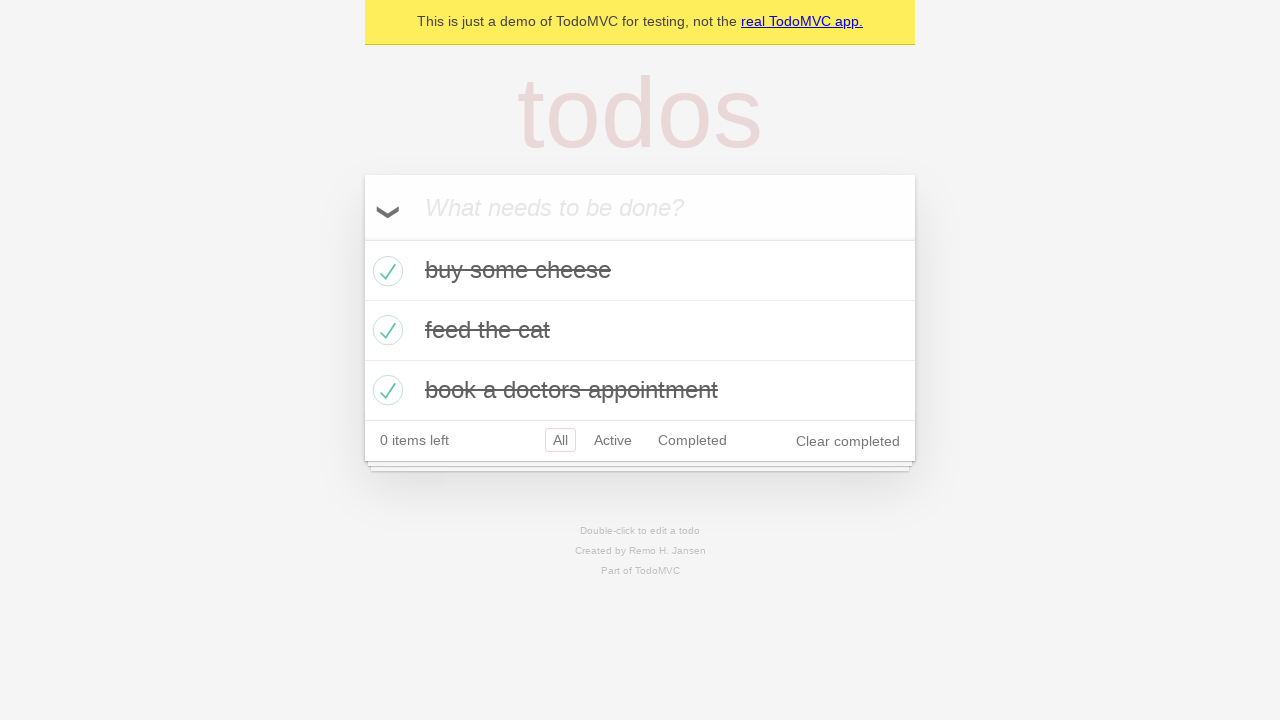

Unchecked first todo item at (385, 271) on .todo-list li >> nth=0 >> .toggle
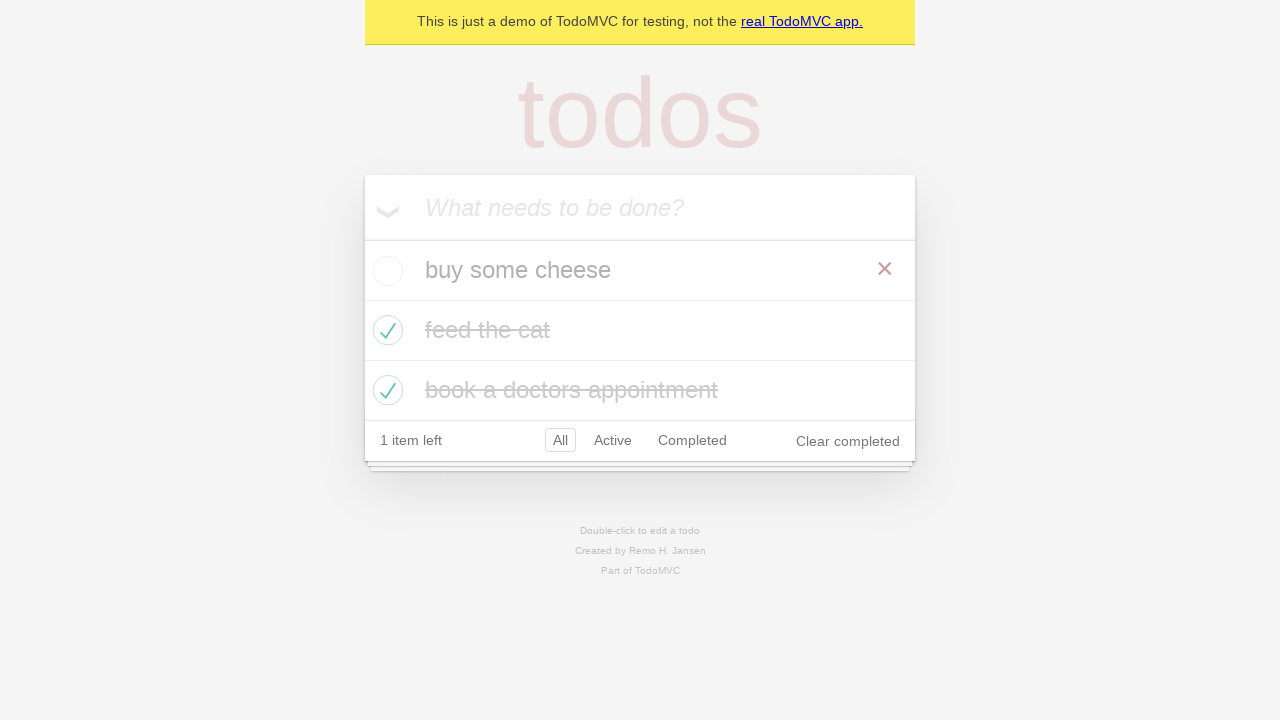

Checked first todo item again at (385, 271) on .todo-list li >> nth=0 >> .toggle
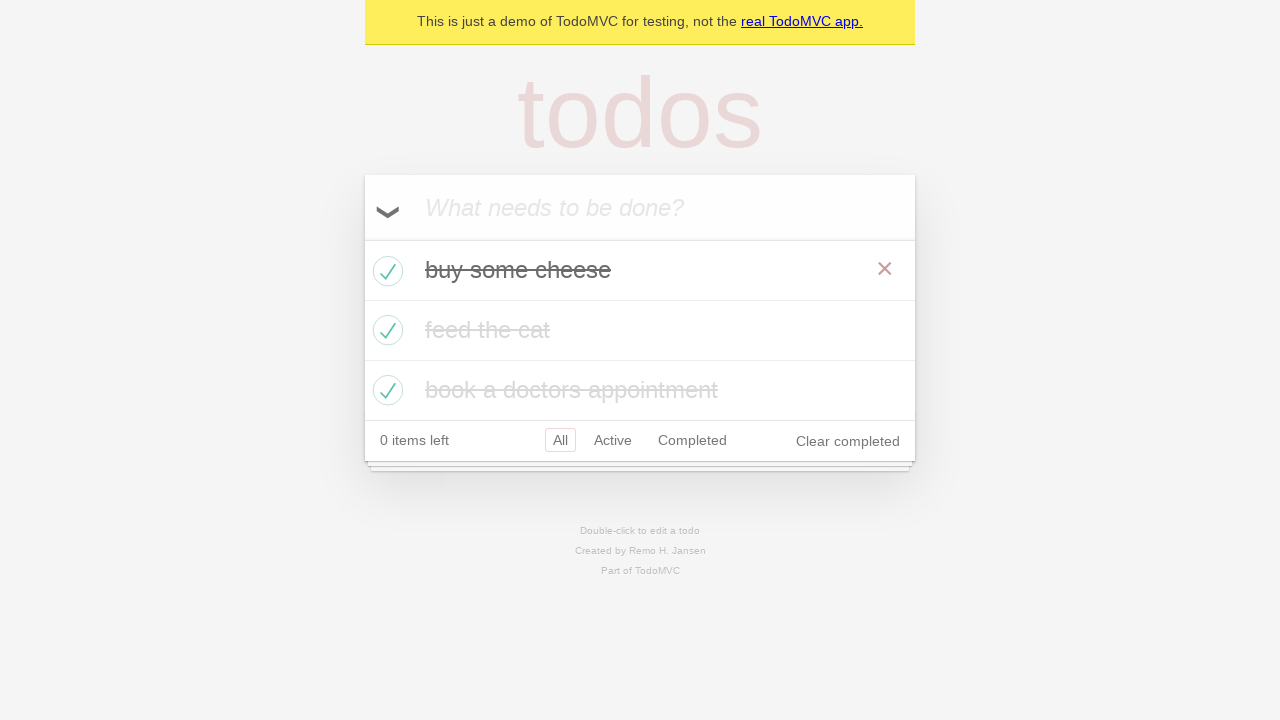

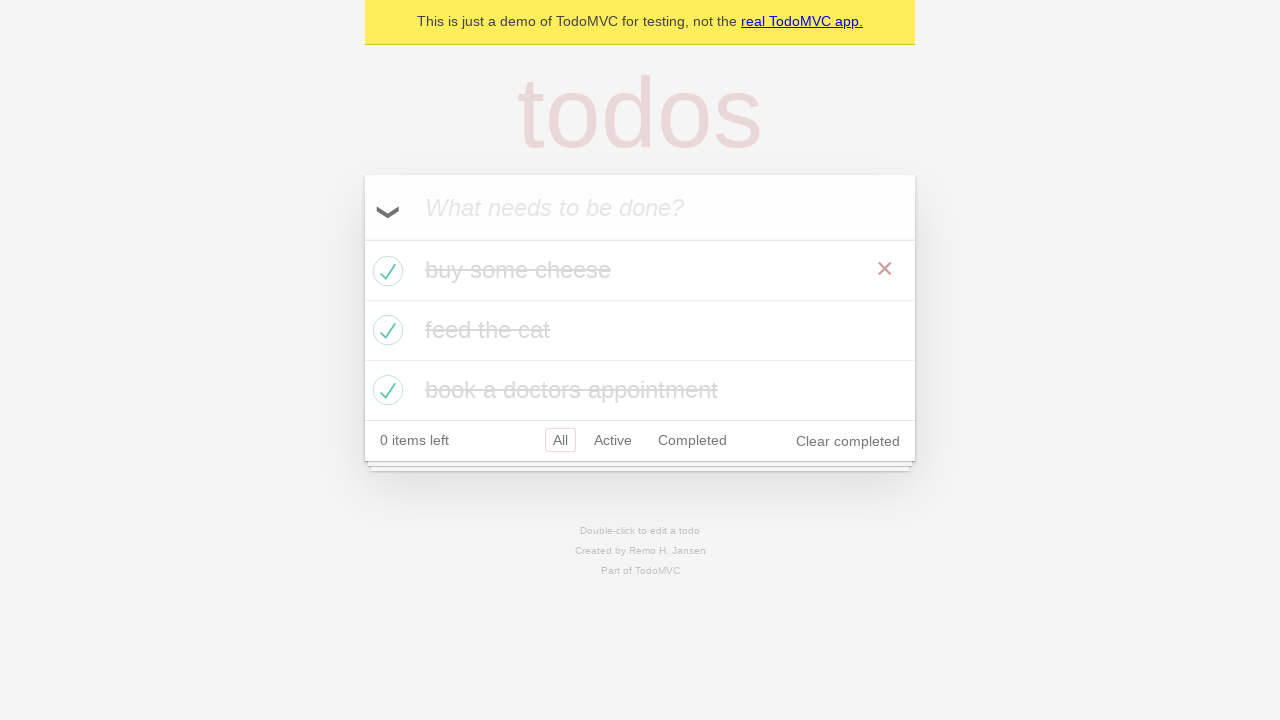